Tests the edit button functionality by clicking edit, modifying form fields, and submitting the changes

Starting URL: https://carros-crud.vercel.app/

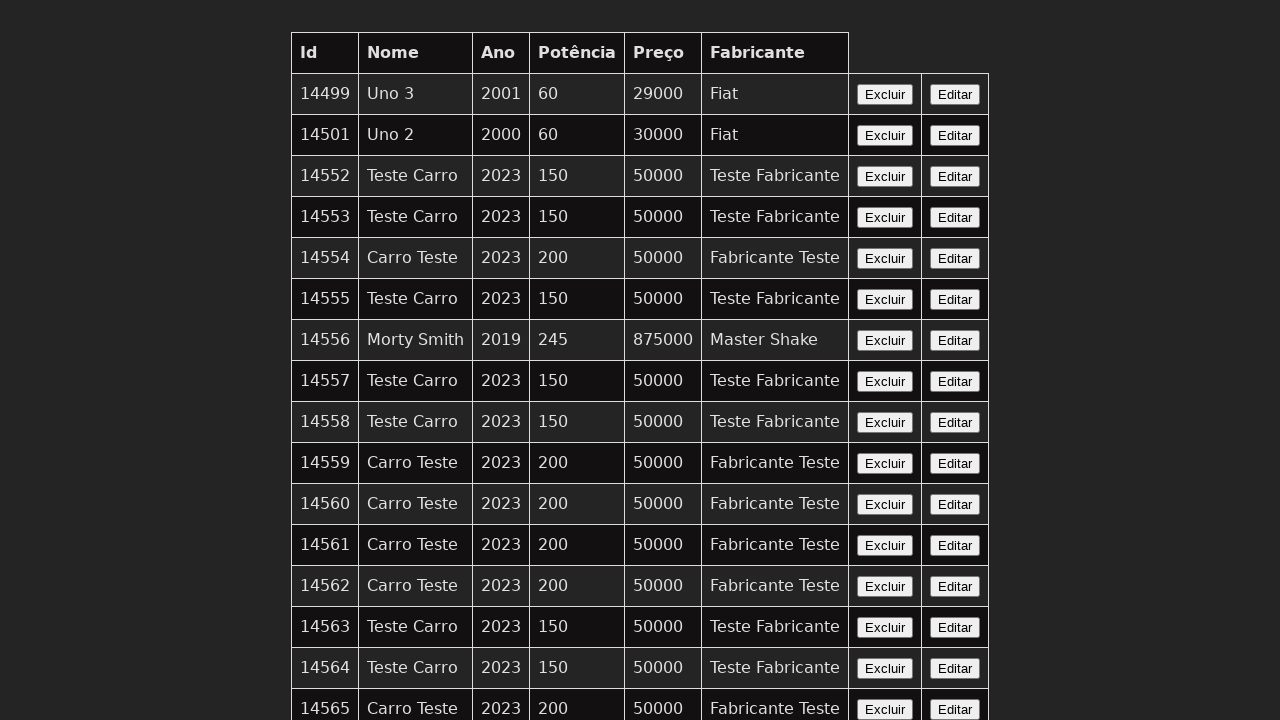

Waited for edit button to be available
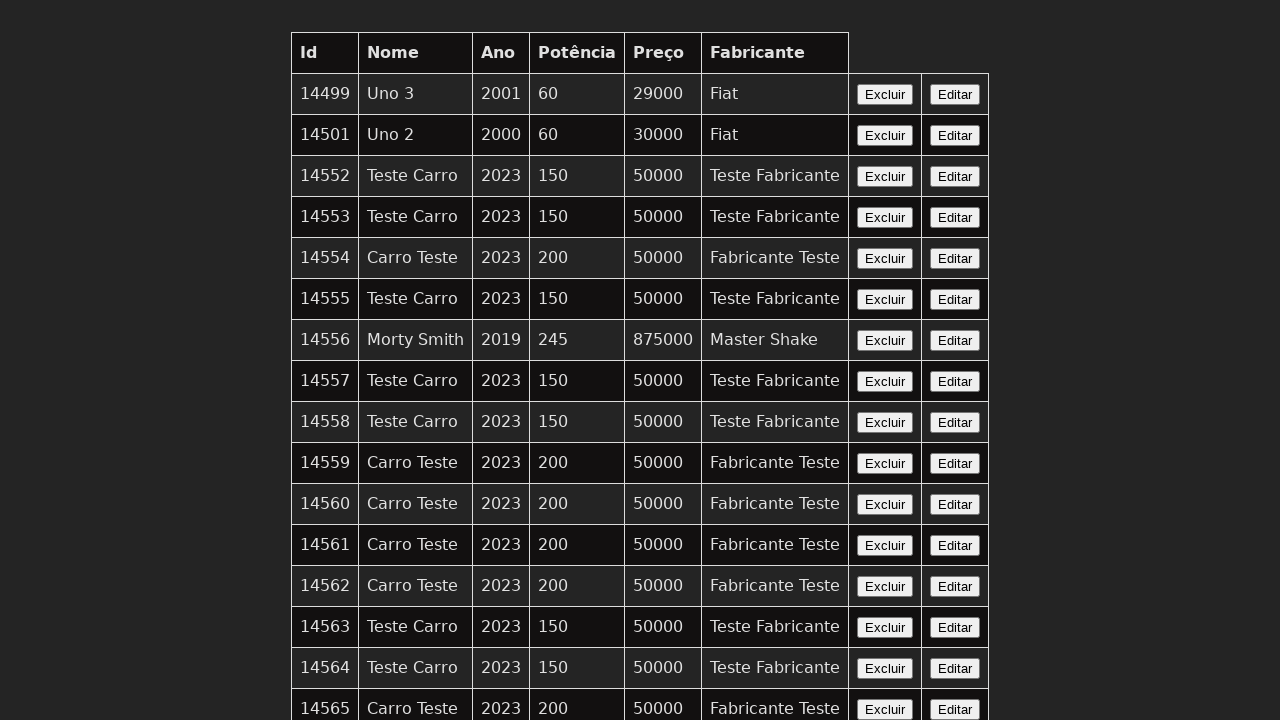

Clicked the edit button at (955, 94) on button:has-text('Editar')
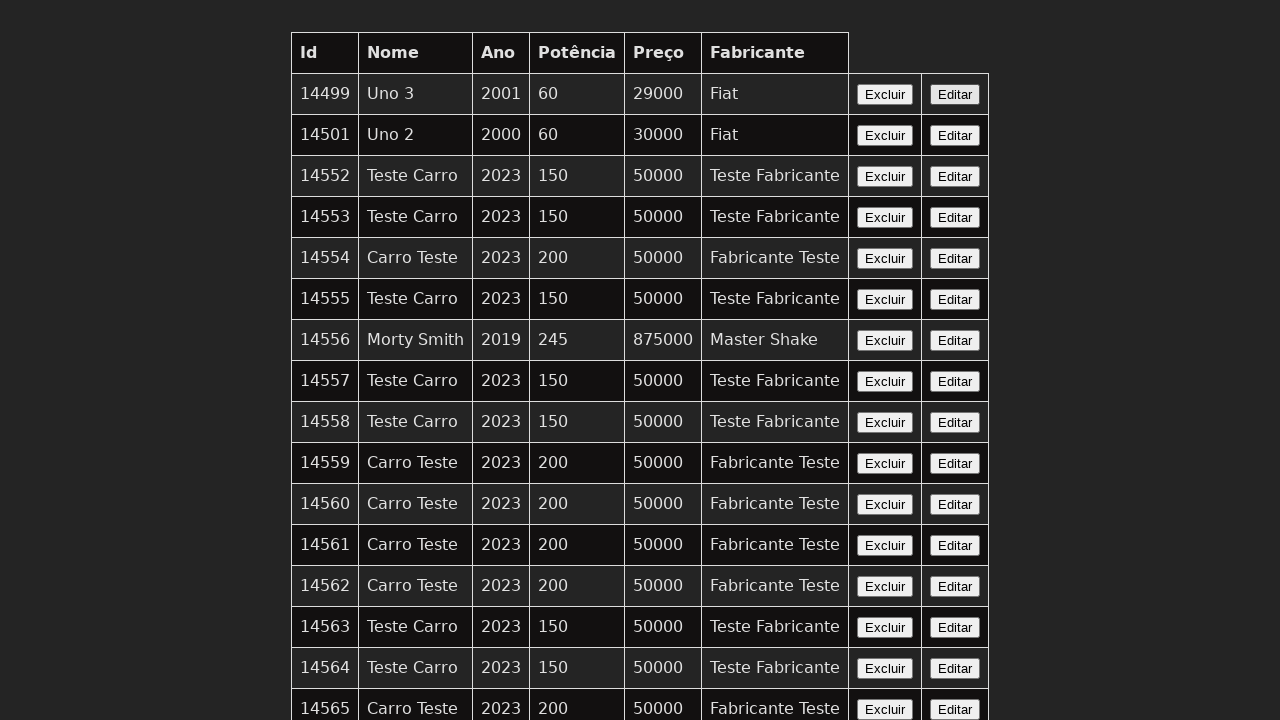

Waited for form fields to be populated
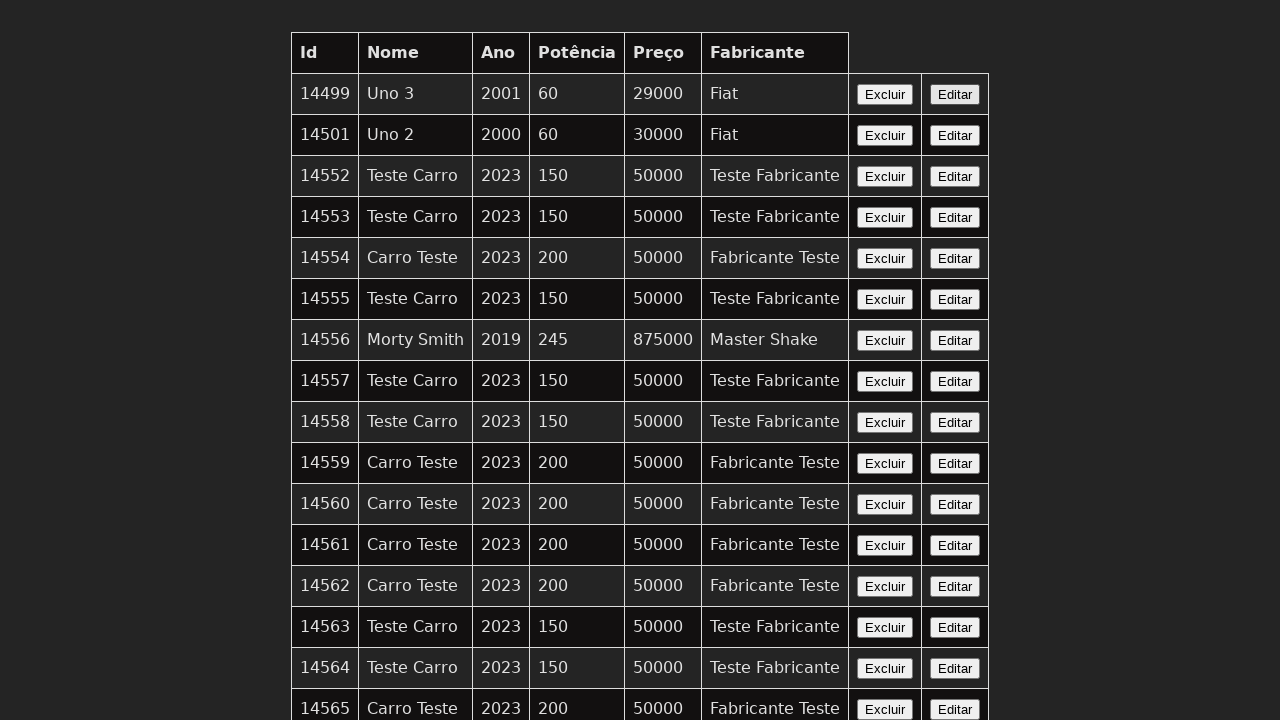

Filled name field with 'Carro Editado' on input[name='nome']
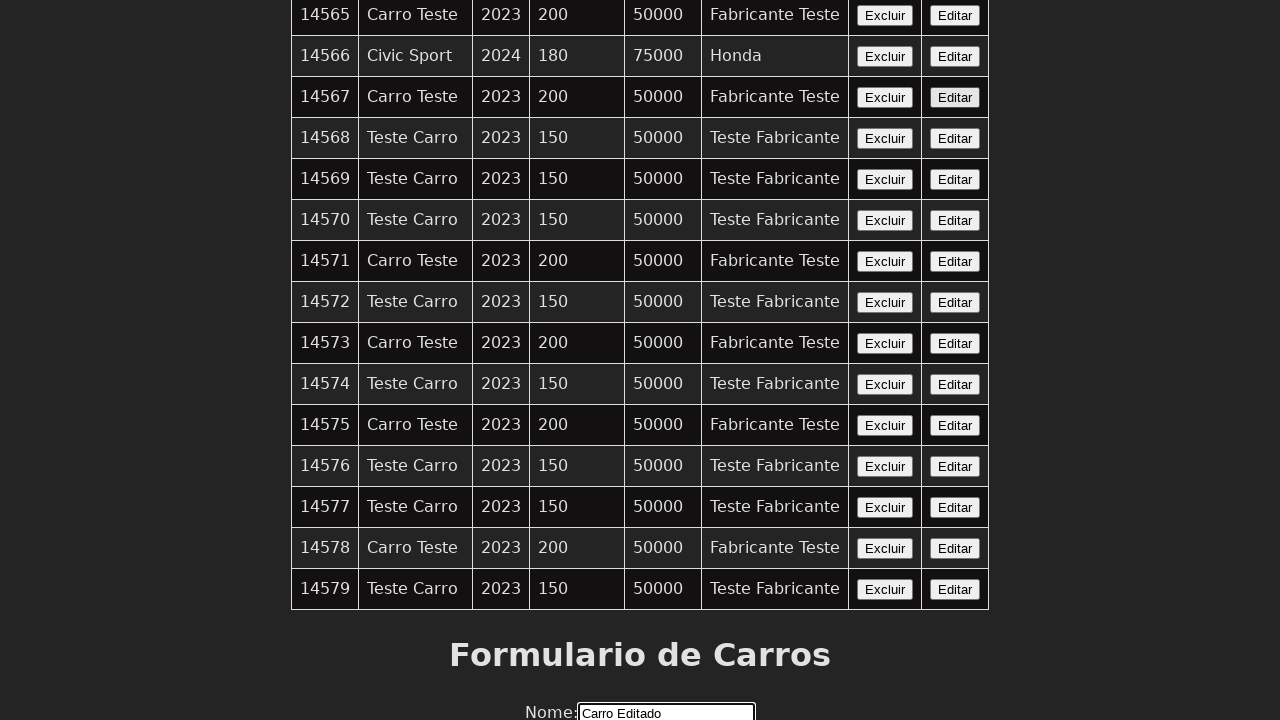

Filled year field with '2024' on input[name='ano']
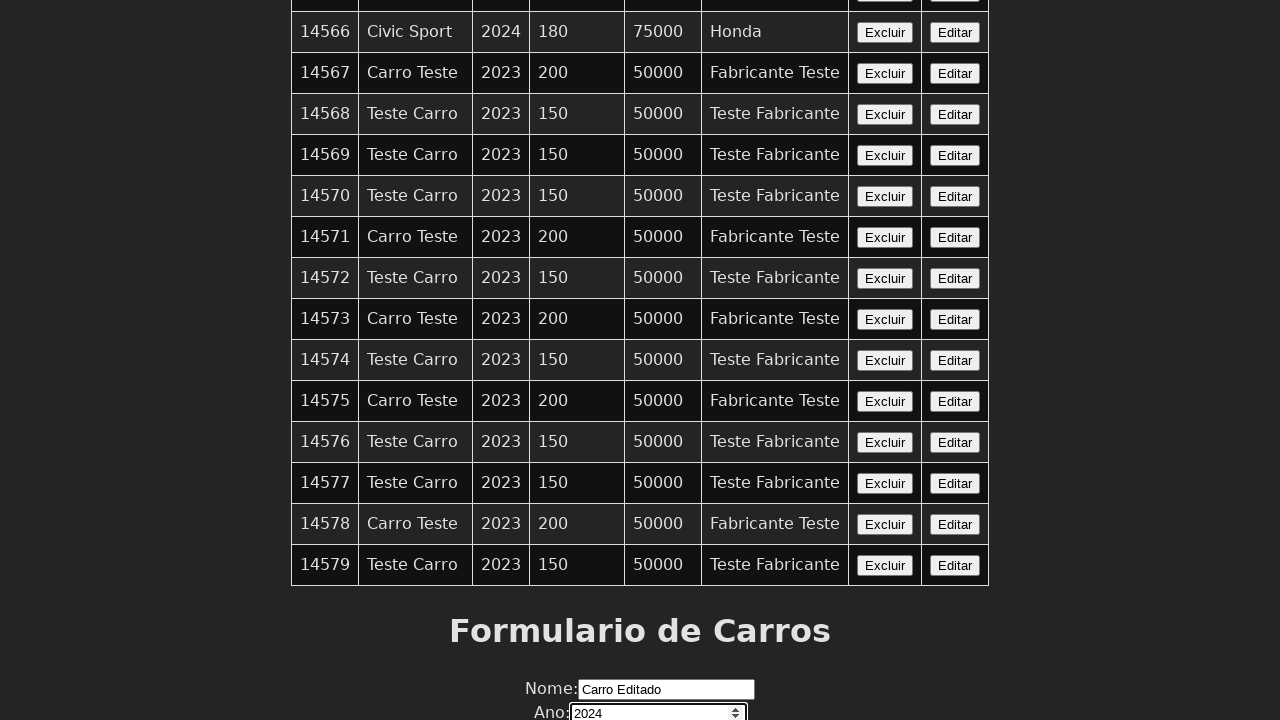

Filled power field with '180' on input[name='potencia']
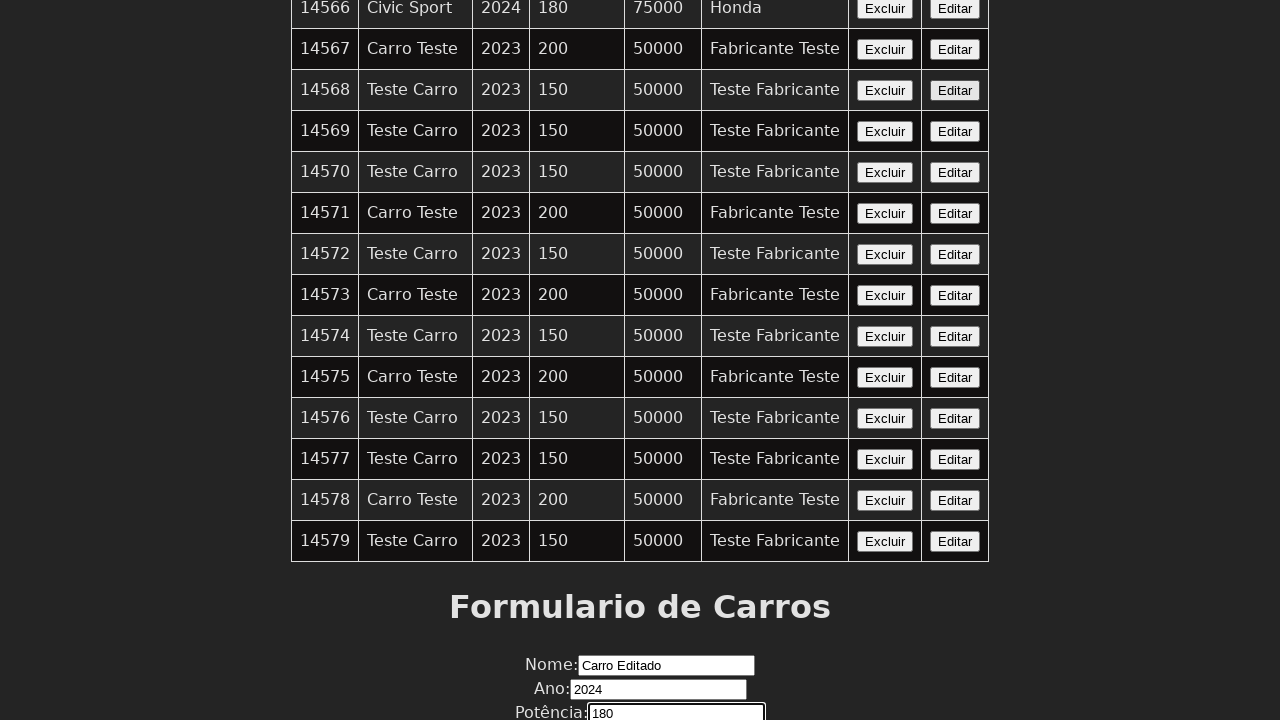

Filled price field with '60000' on input[name='preco']
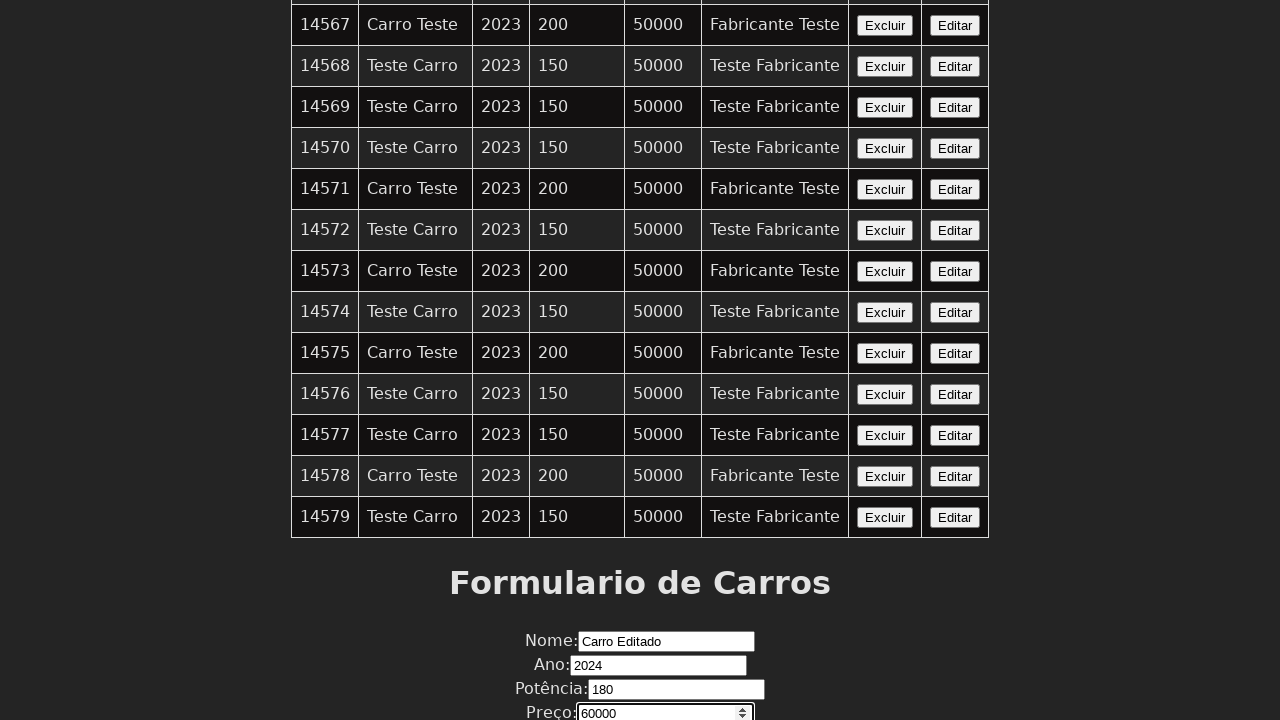

Filled manufacturer field with 'Fabricante Editado' on input[name='fabricante']
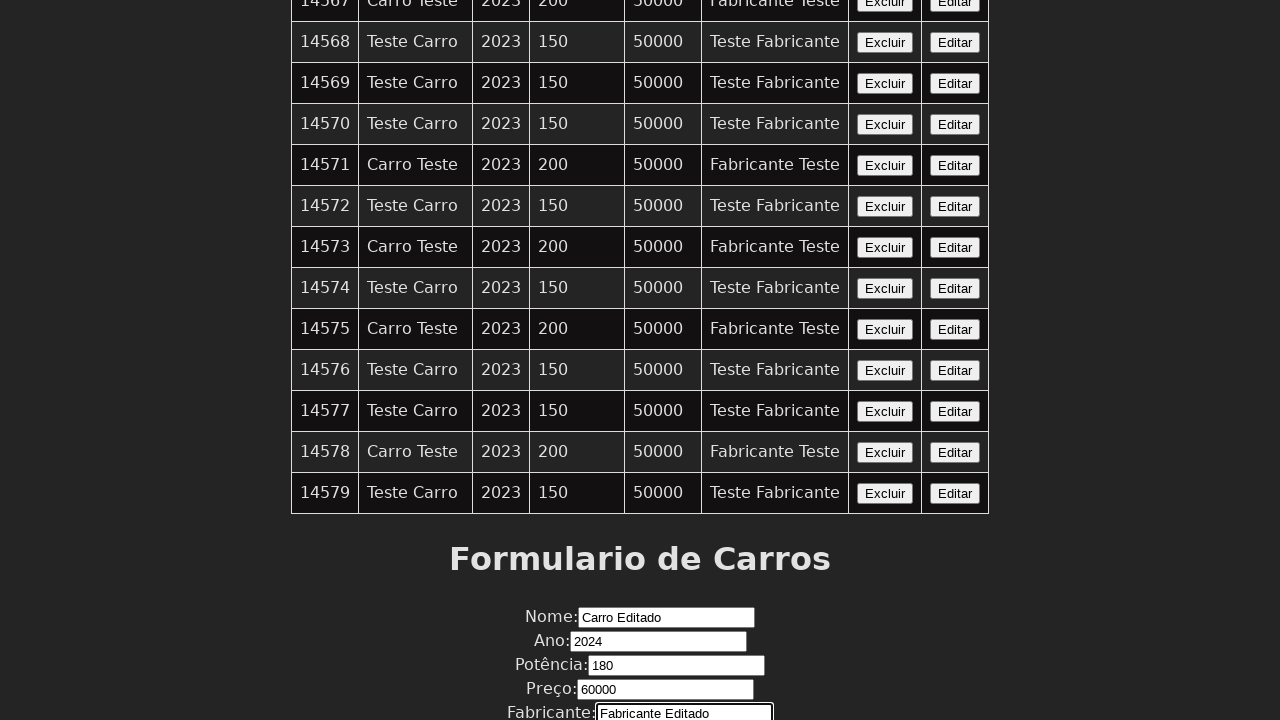

Clicked the edit/submit button to save changes at (955, 94) on button:has-text('Editar')
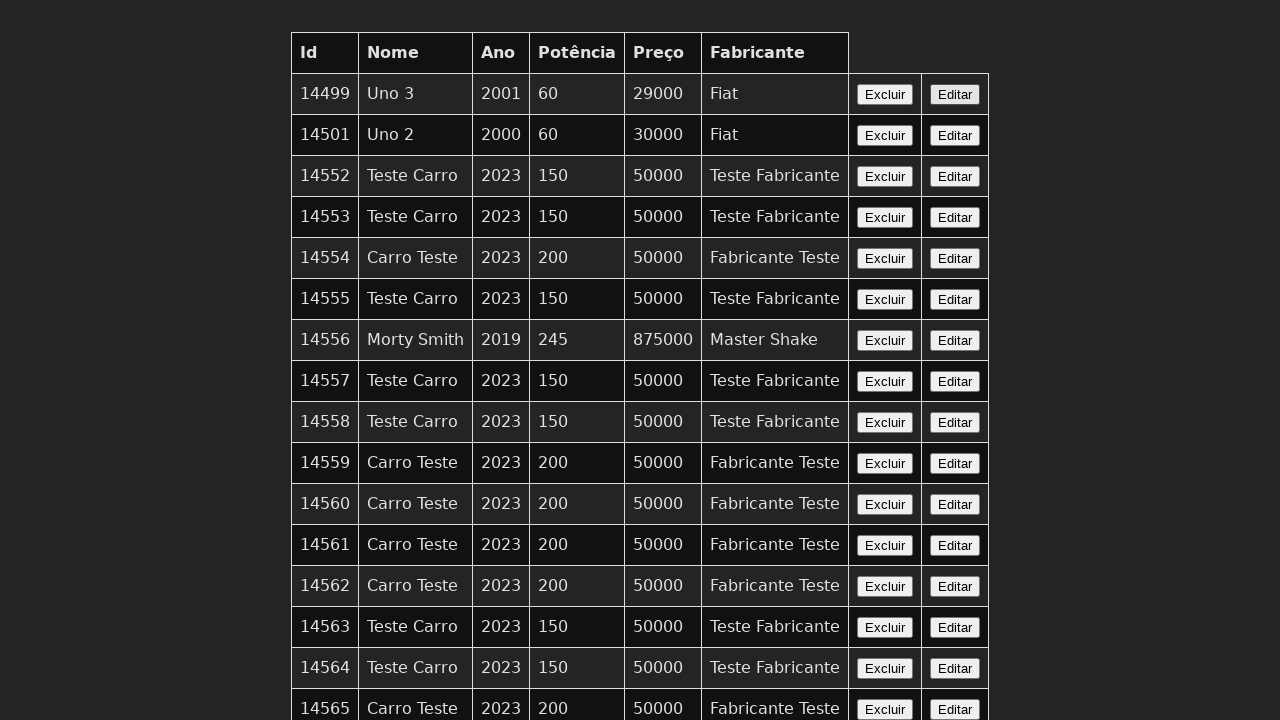

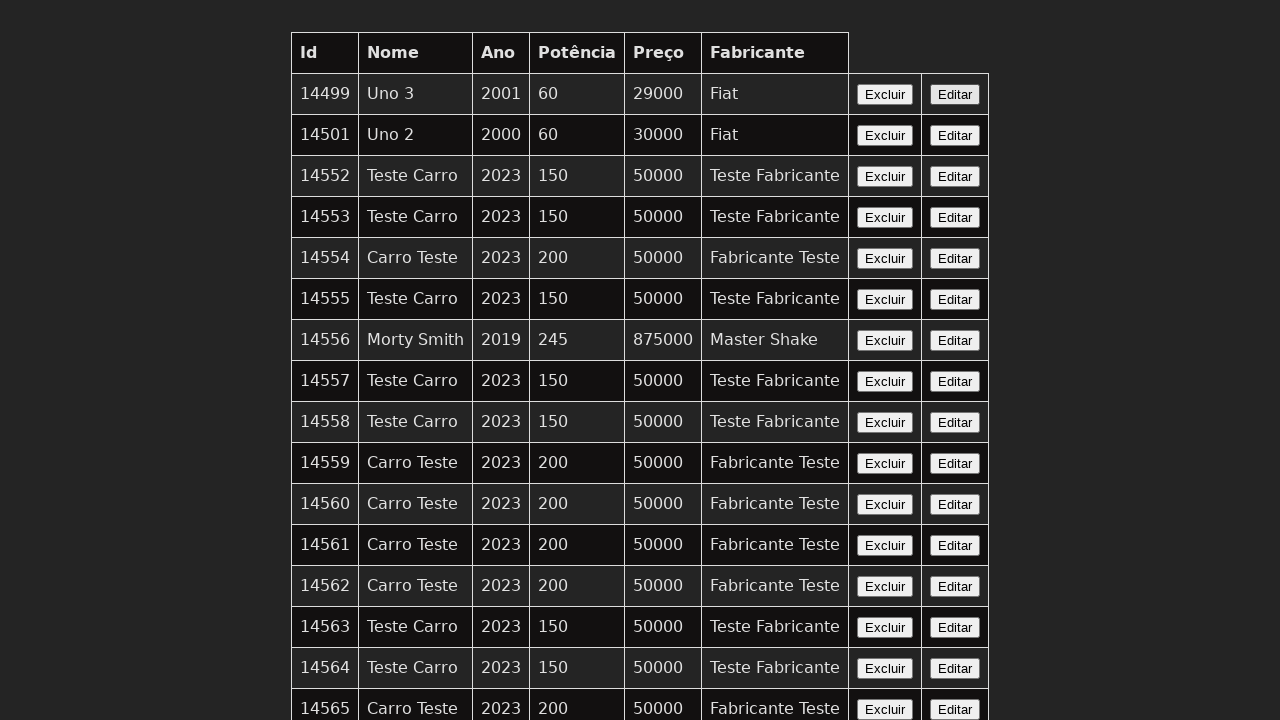